Tests checkbox functionality by finding all unchecked checkboxes on the page and clicking them to check them

Starting URL: https://endtest.io/guides/docs/how-to-test-checkboxes/

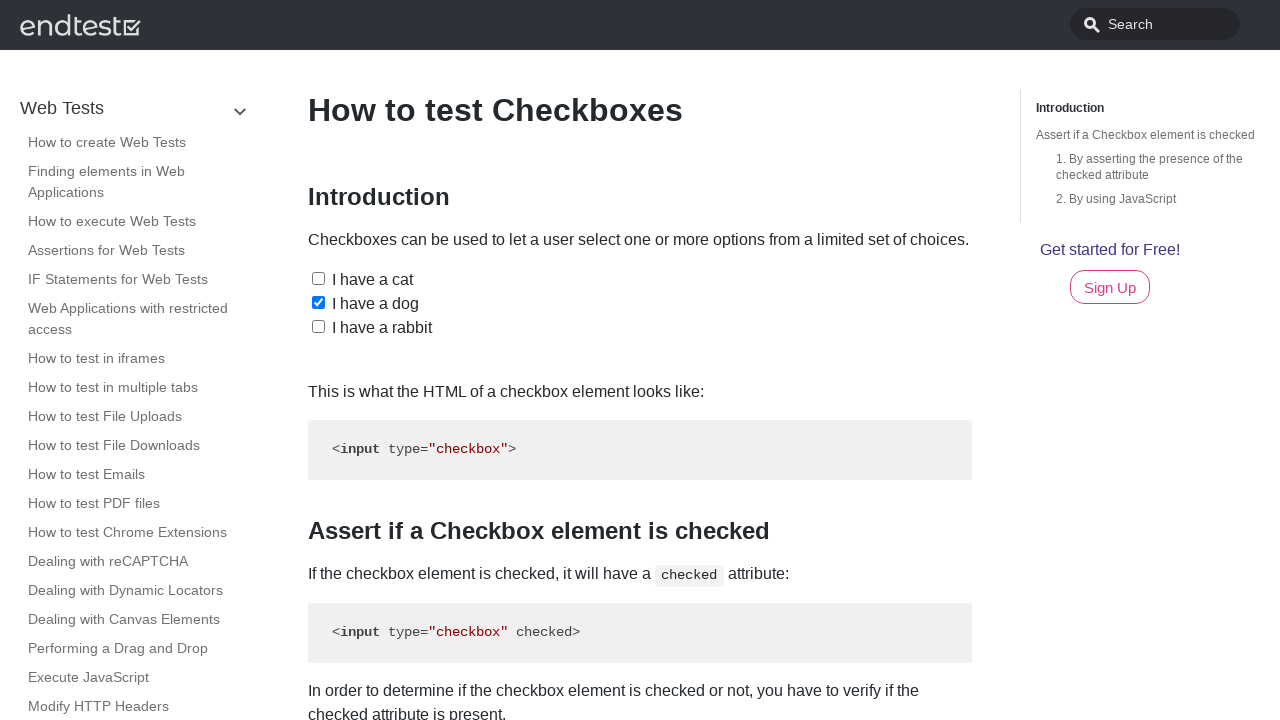

Navigated to checkbox testing guide
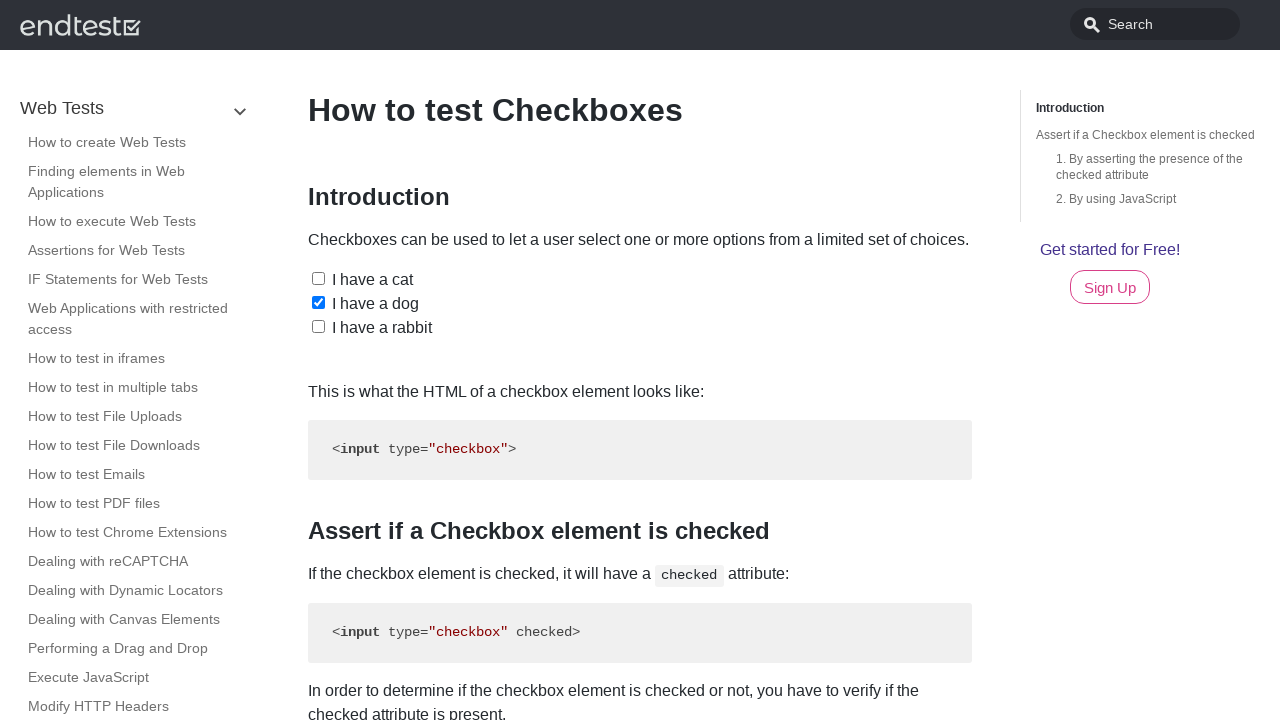

Found all checkboxes on the page
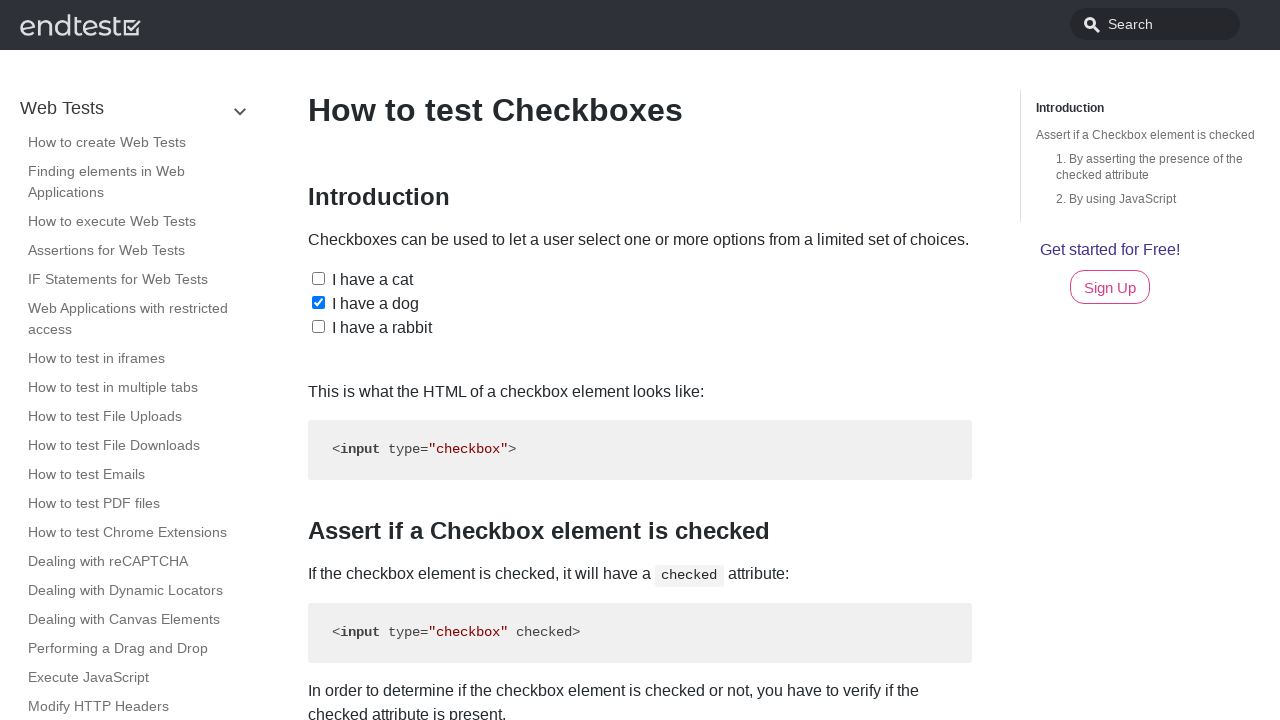

Clicked an unchecked checkbox to check it at (318, 278) on input[type='checkbox'] >> nth=0
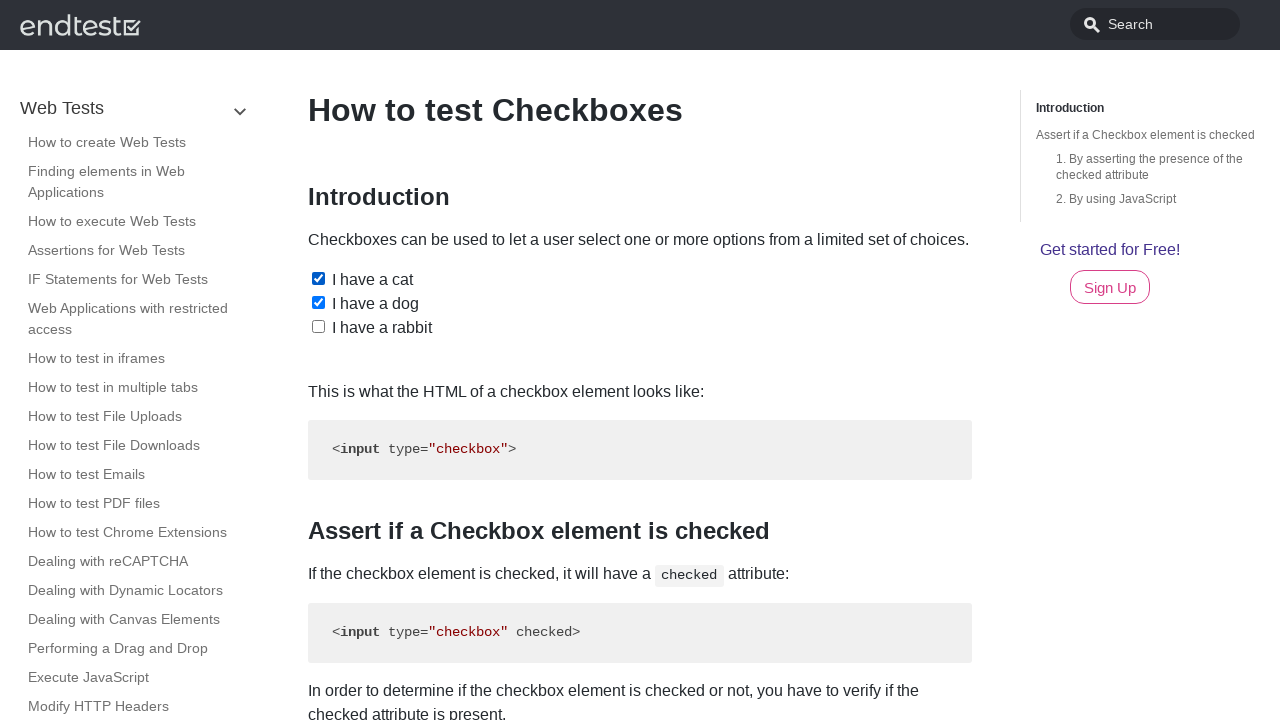

Clicked an unchecked checkbox to check it at (318, 326) on input[type='checkbox'] >> nth=2
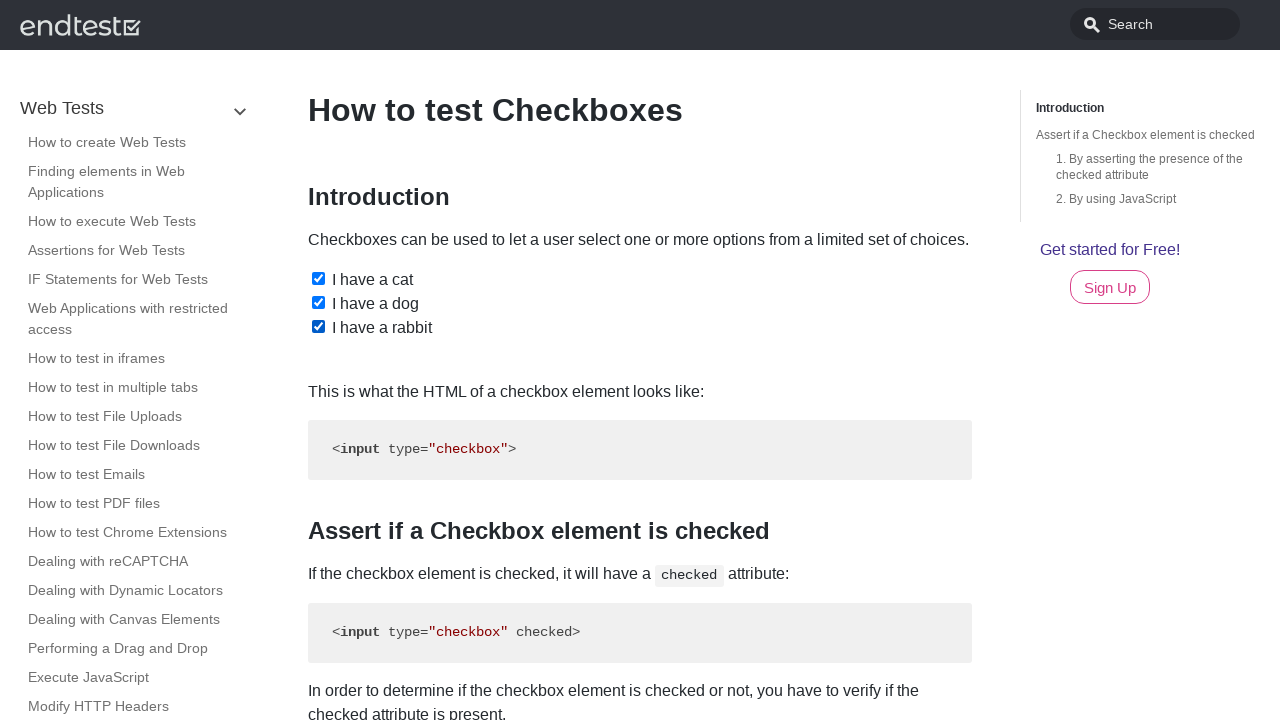

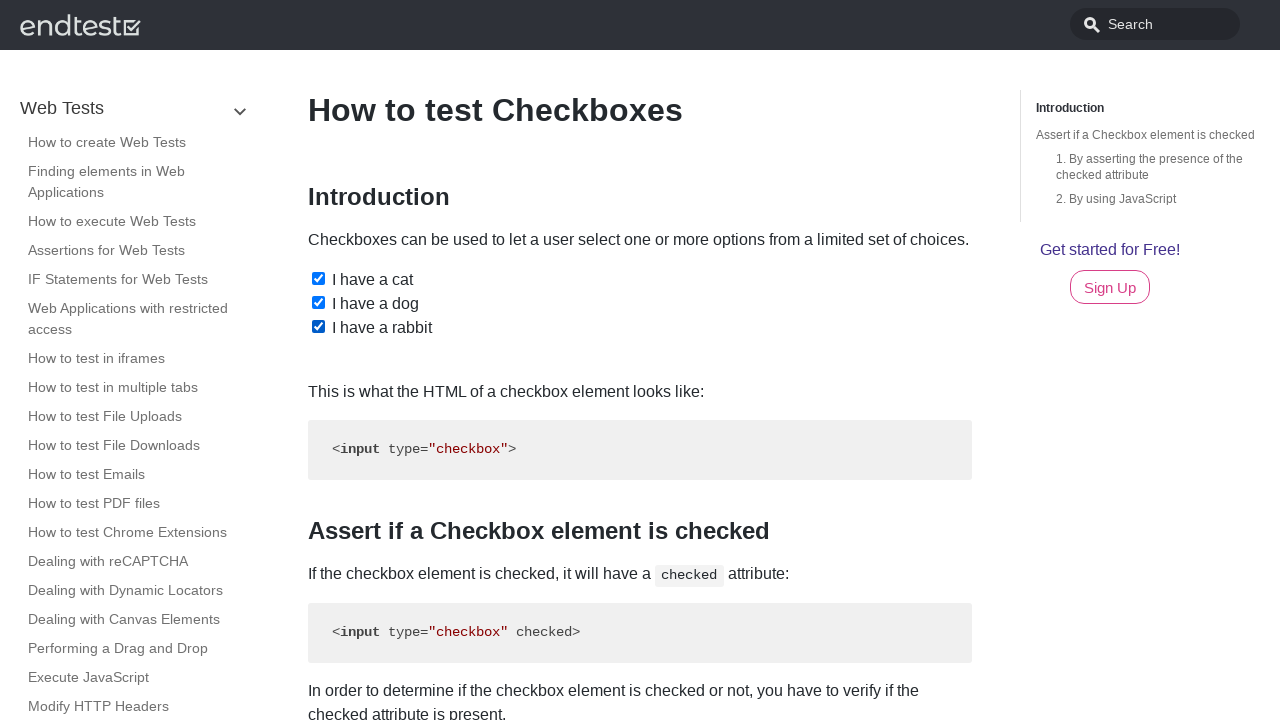